Tests marking all todo items as completed using the toggle all checkbox

Starting URL: https://demo.playwright.dev/todomvc

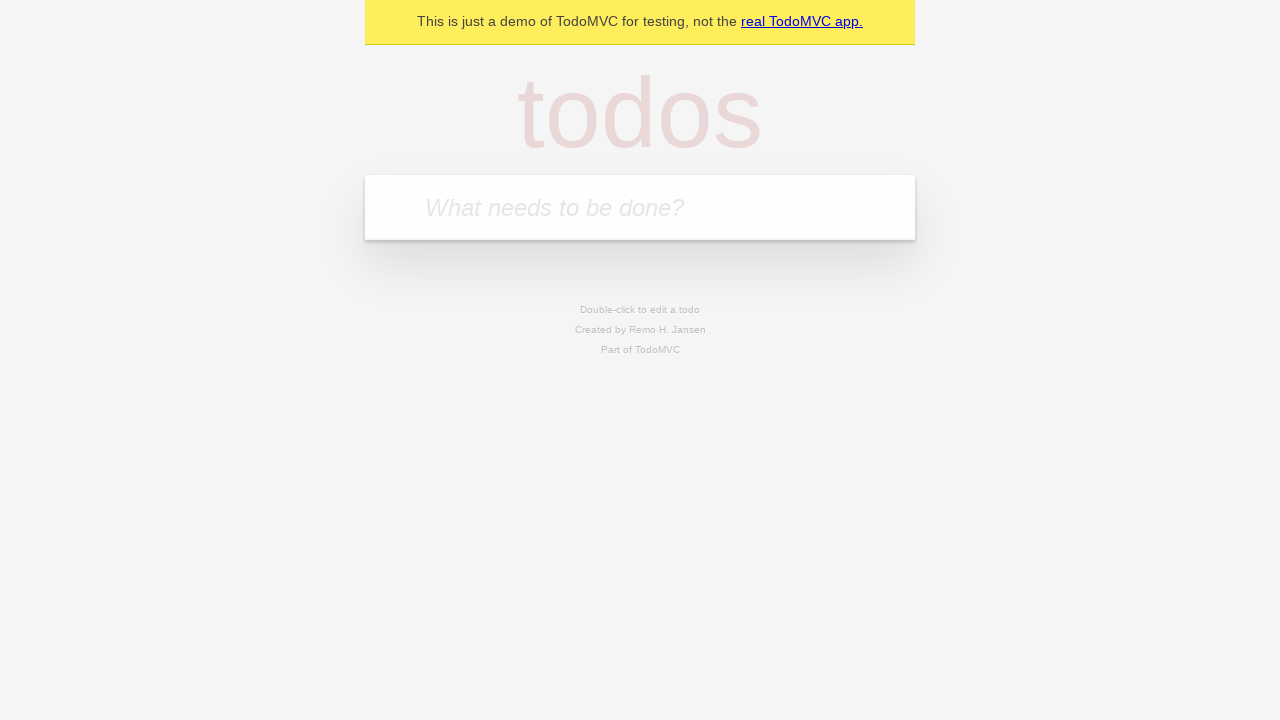

Filled input field with 'buy some cheese' on internal:attr=[placeholder="What needs to be done?"i]
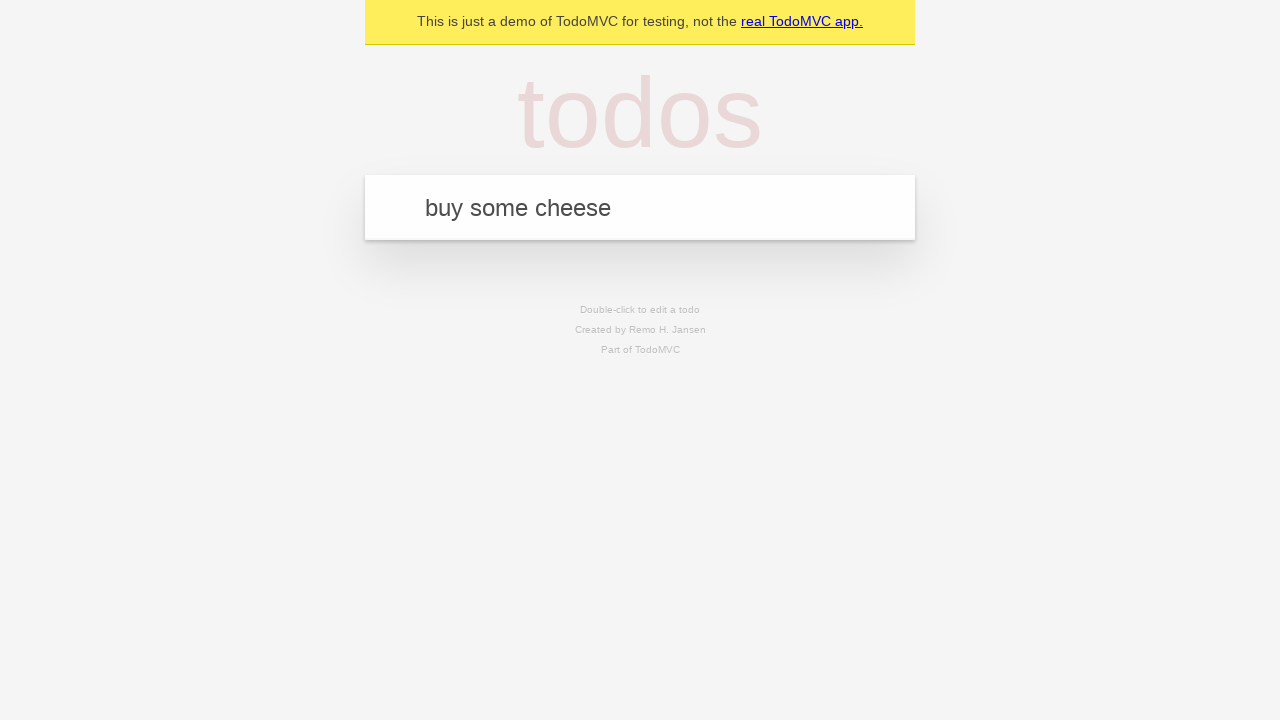

Pressed Enter to add first todo item on internal:attr=[placeholder="What needs to be done?"i]
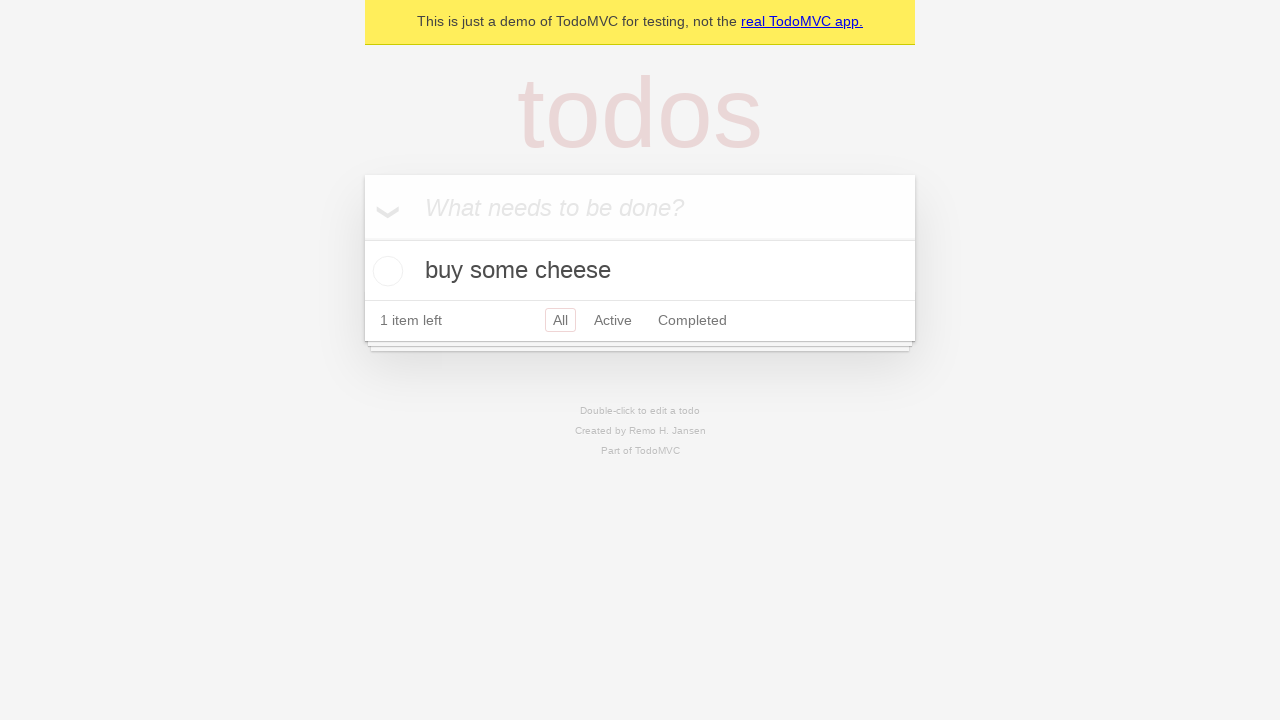

Filled input field with 'feed the cat' on internal:attr=[placeholder="What needs to be done?"i]
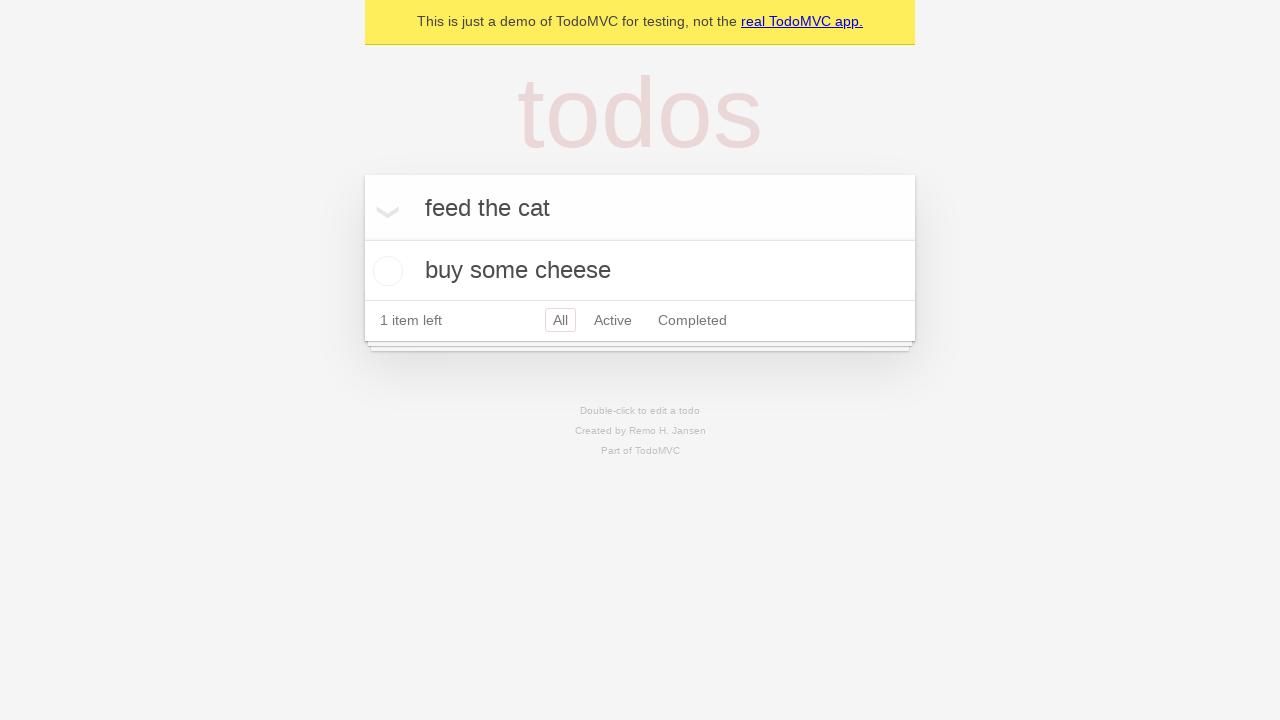

Pressed Enter to add second todo item on internal:attr=[placeholder="What needs to be done?"i]
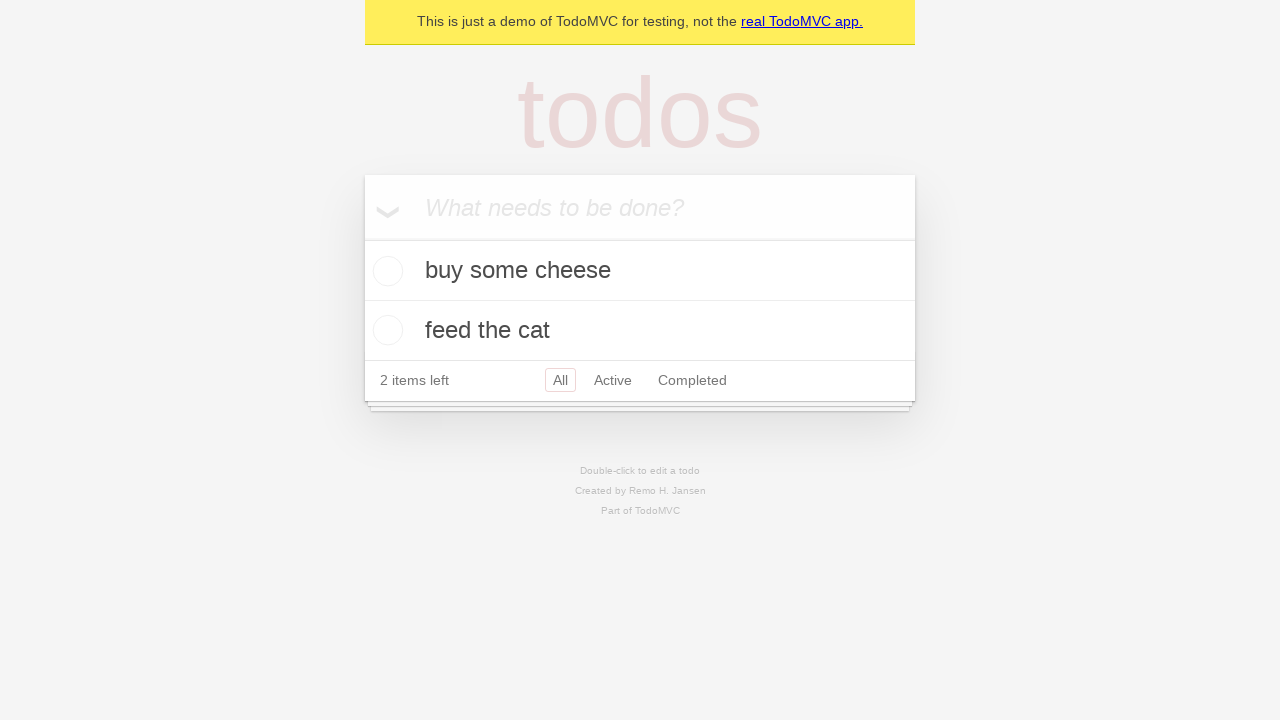

Filled input field with 'book a doctors appointment' on internal:attr=[placeholder="What needs to be done?"i]
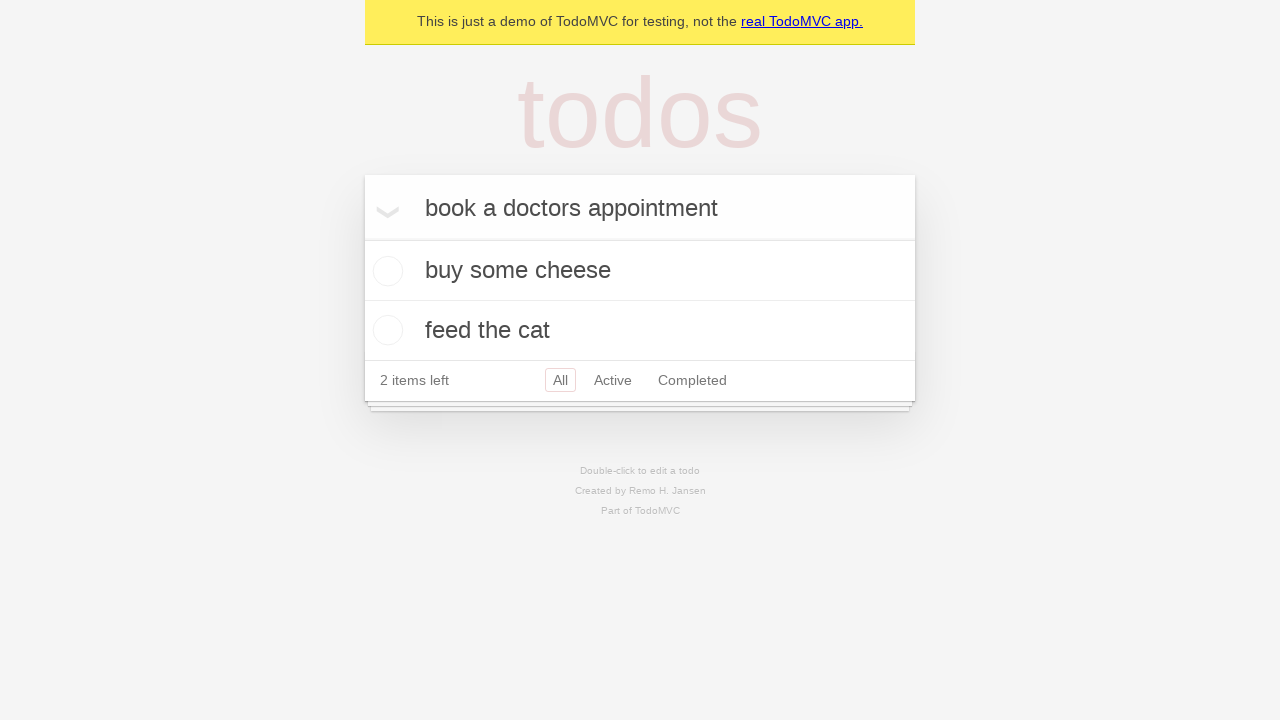

Pressed Enter to add third todo item on internal:attr=[placeholder="What needs to be done?"i]
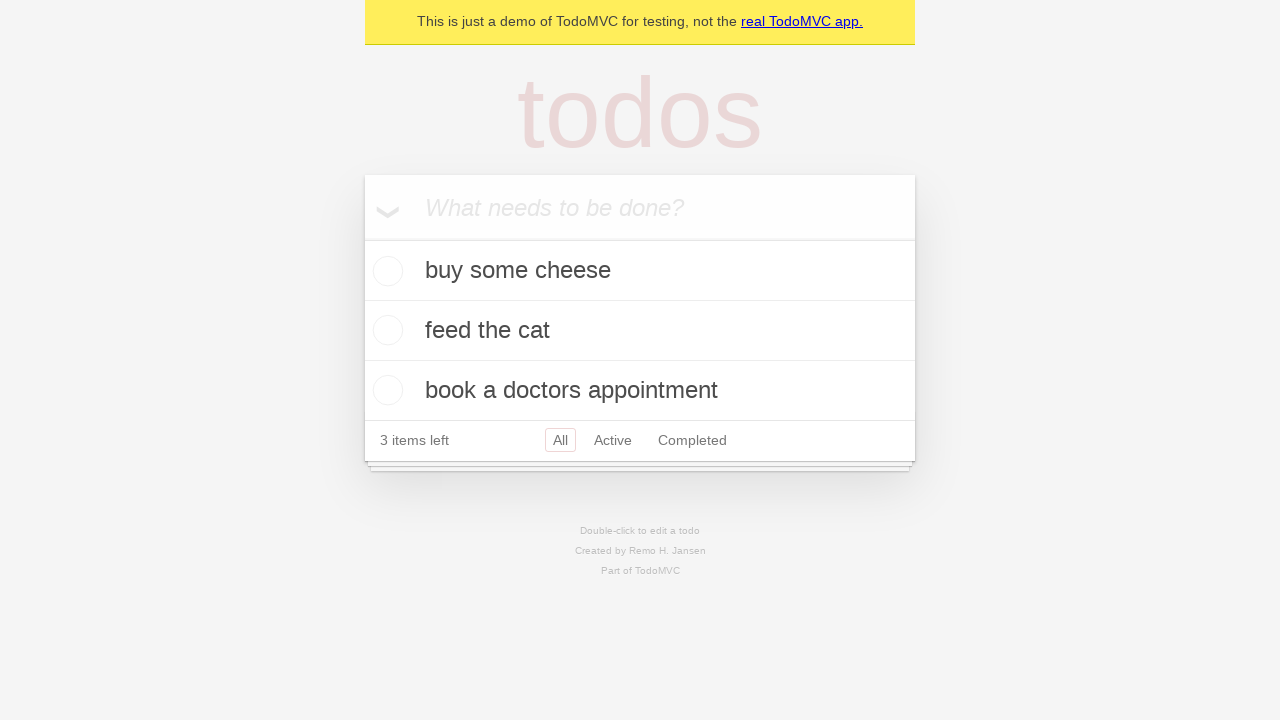

Checked the 'Mark all as complete' checkbox at (362, 238) on internal:label="Mark all as complete"i
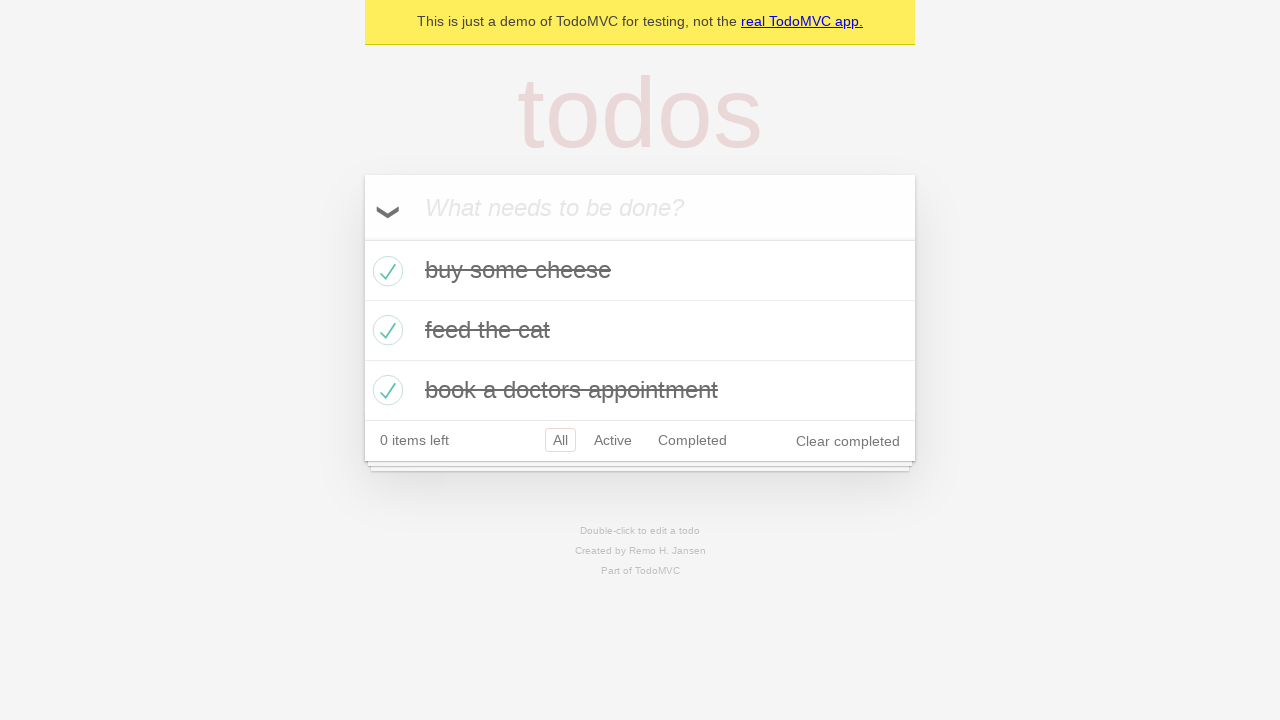

Verified that all todo items are marked as completed
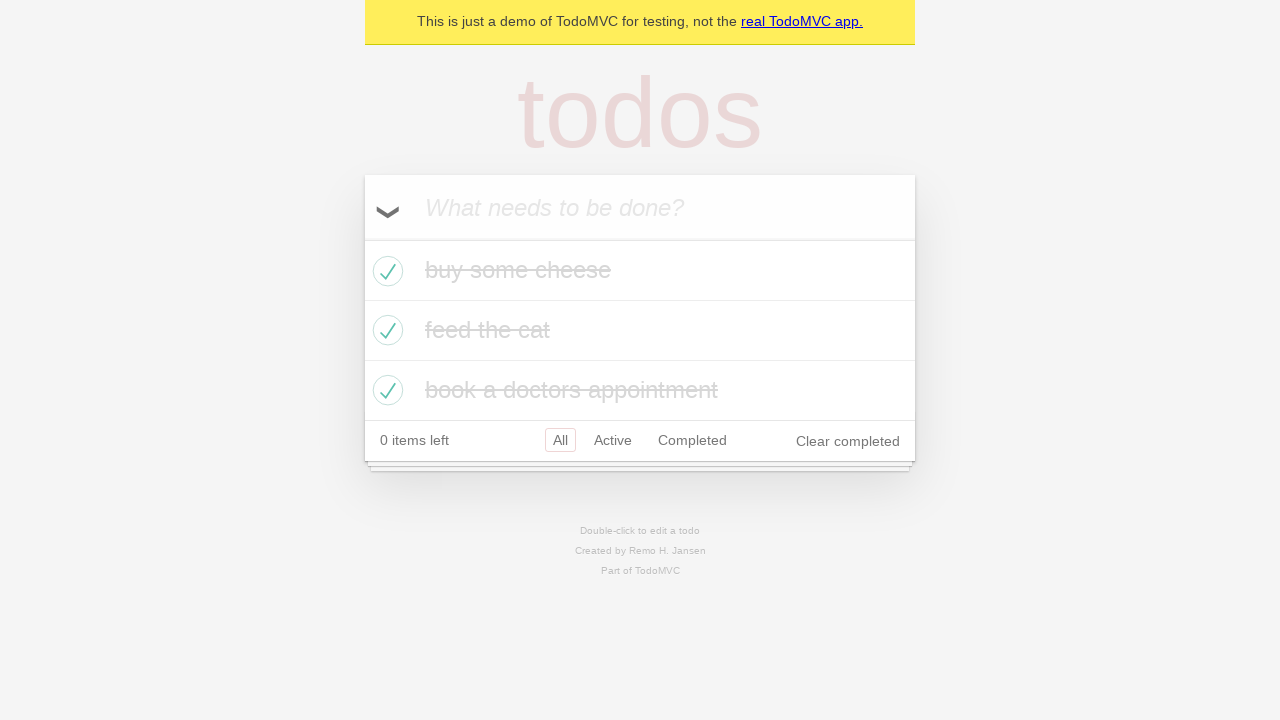

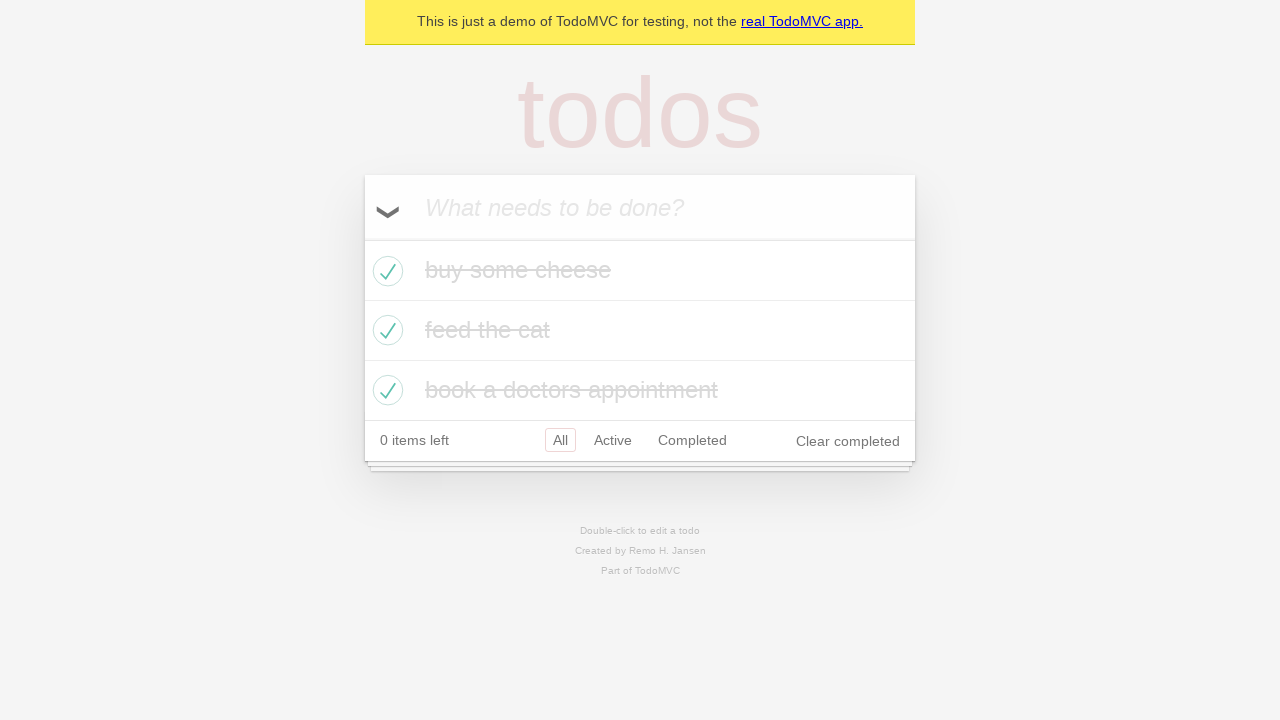